Tests JavaScript alert acceptance by clicking the first alert button, verifying the alert text, accepting it, and verifying the result message

Starting URL: https://the-internet.herokuapp.com/javascript_alerts

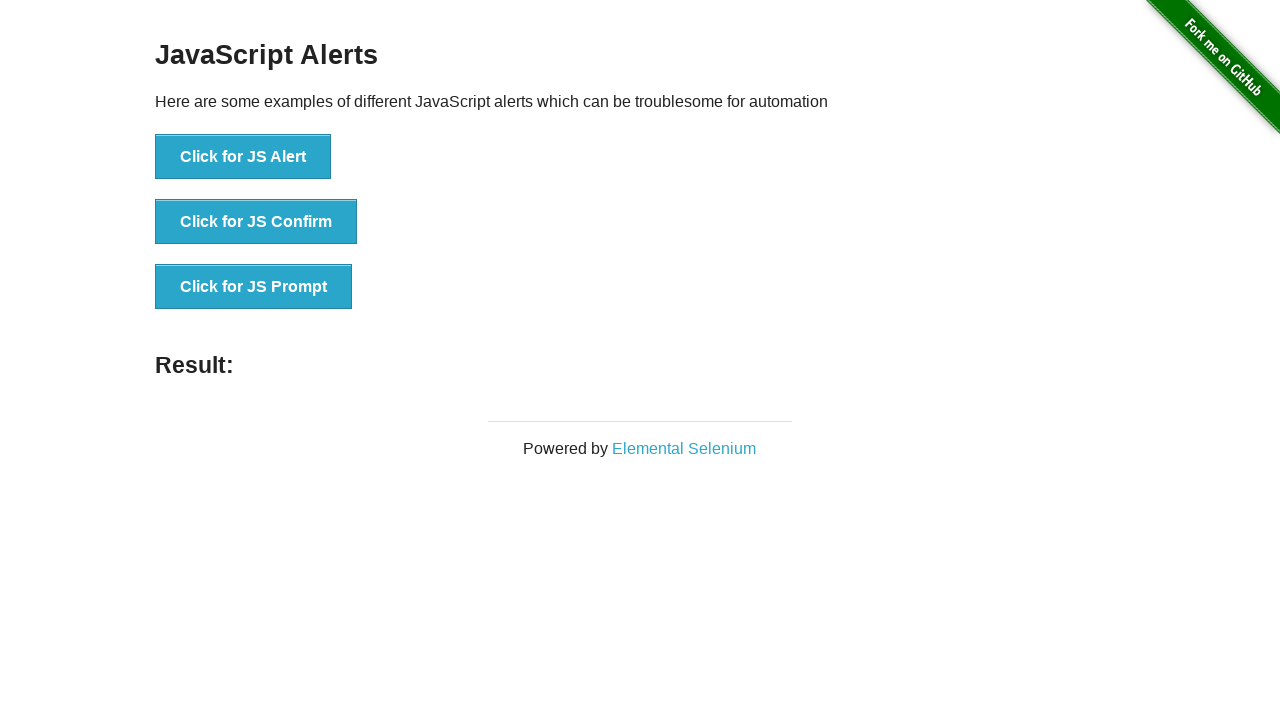

Clicked the JS Alert button at (243, 157) on button[onclick='jsAlert()']
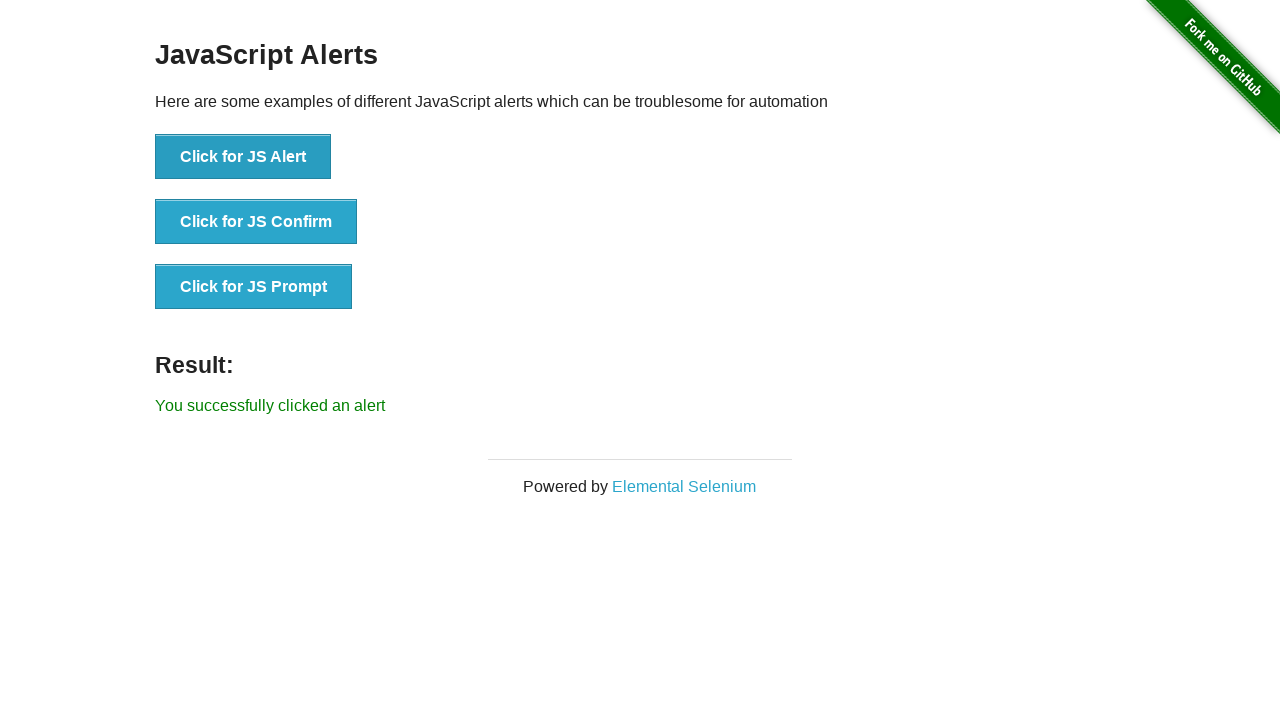

Set up dialog handler to accept alerts
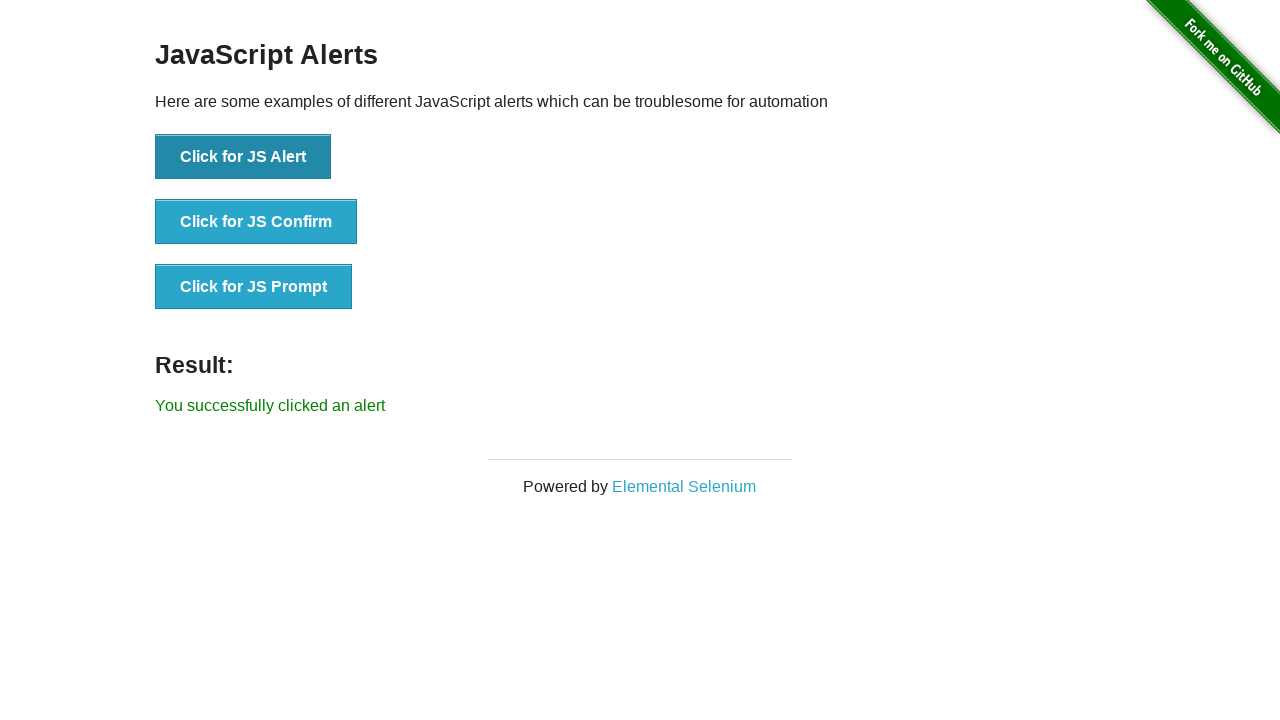

Result message element loaded after accepting alert
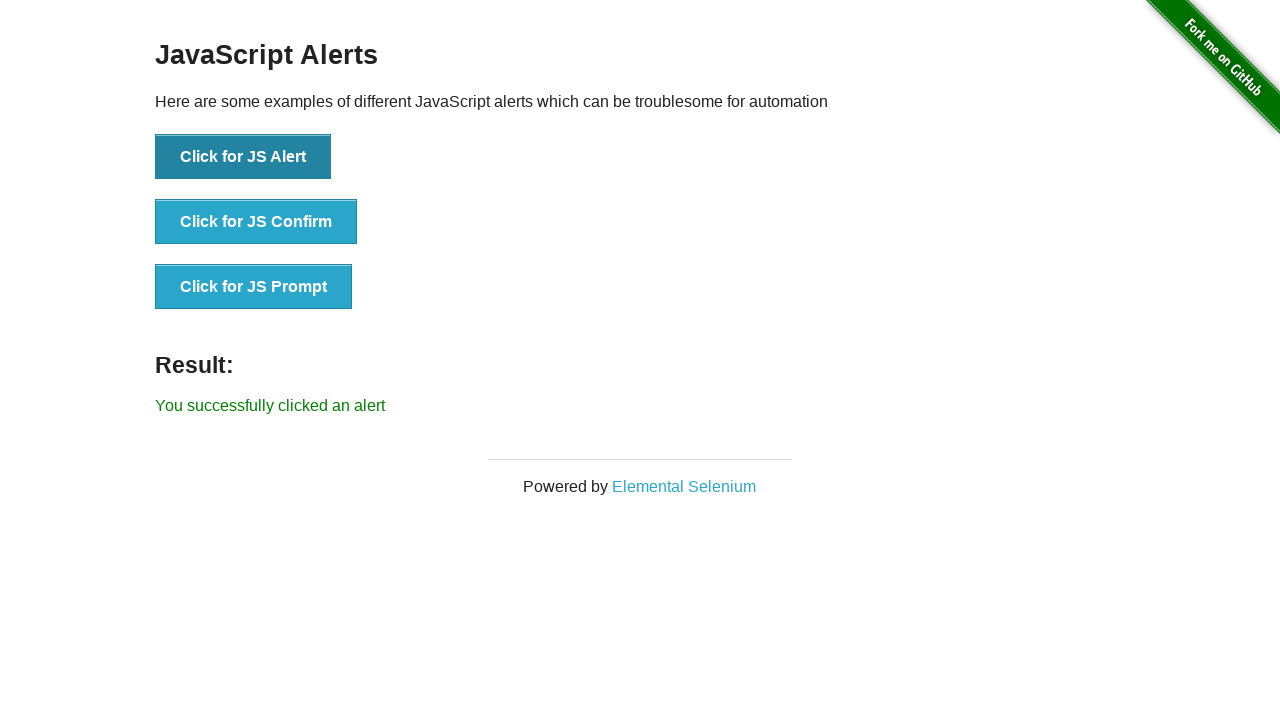

Retrieved result text: 'You successfully clicked an alert'
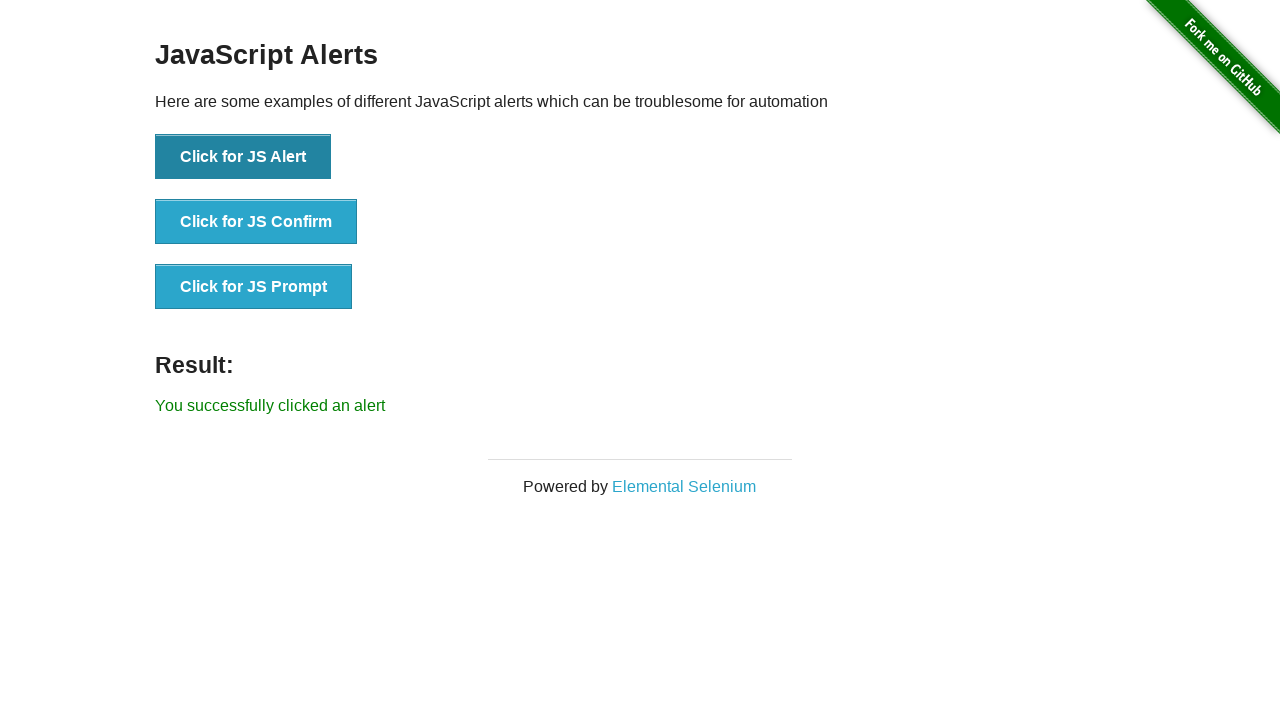

Verified that result text matches expected message
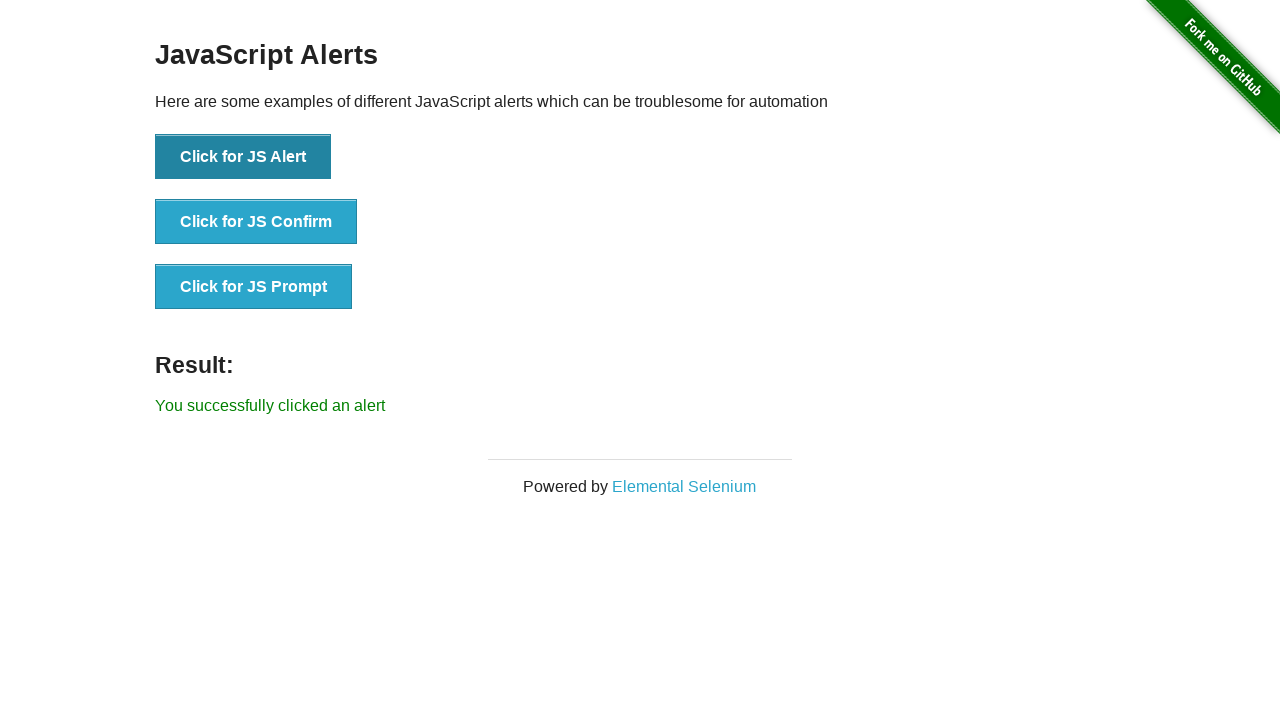

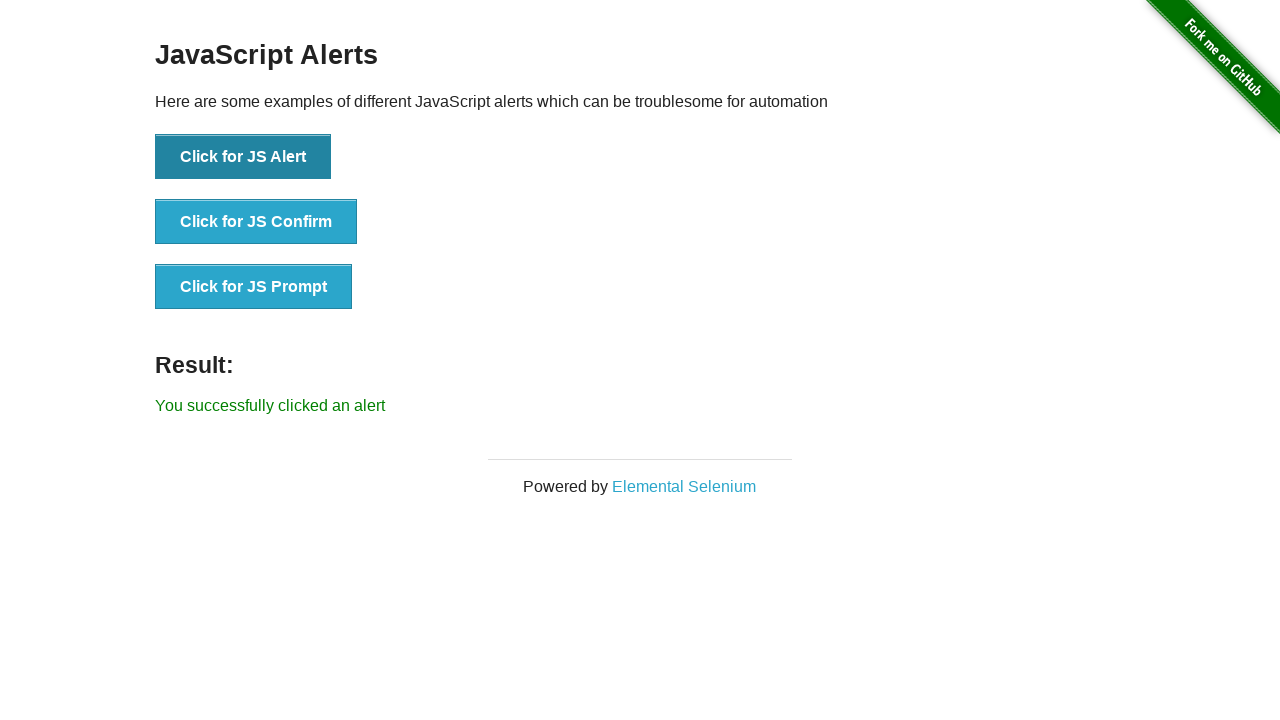